Navigates to OrangeHRM demo page and clicks on the "OrangeHRM, Inc" link (typically a footer/copyright link that opens the company website)

Starting URL: https://opensource-demo.orangehrmlive.com/web/index.php/auth/login

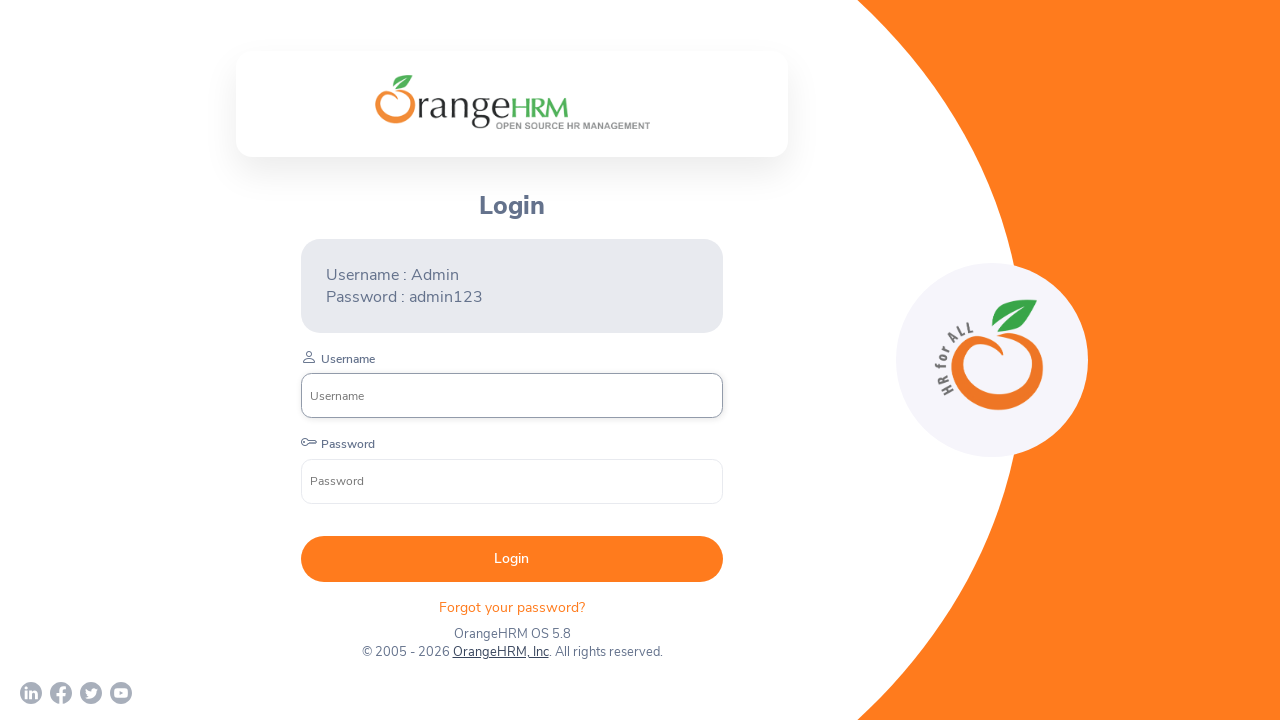

Waited for page to load with networkidle state
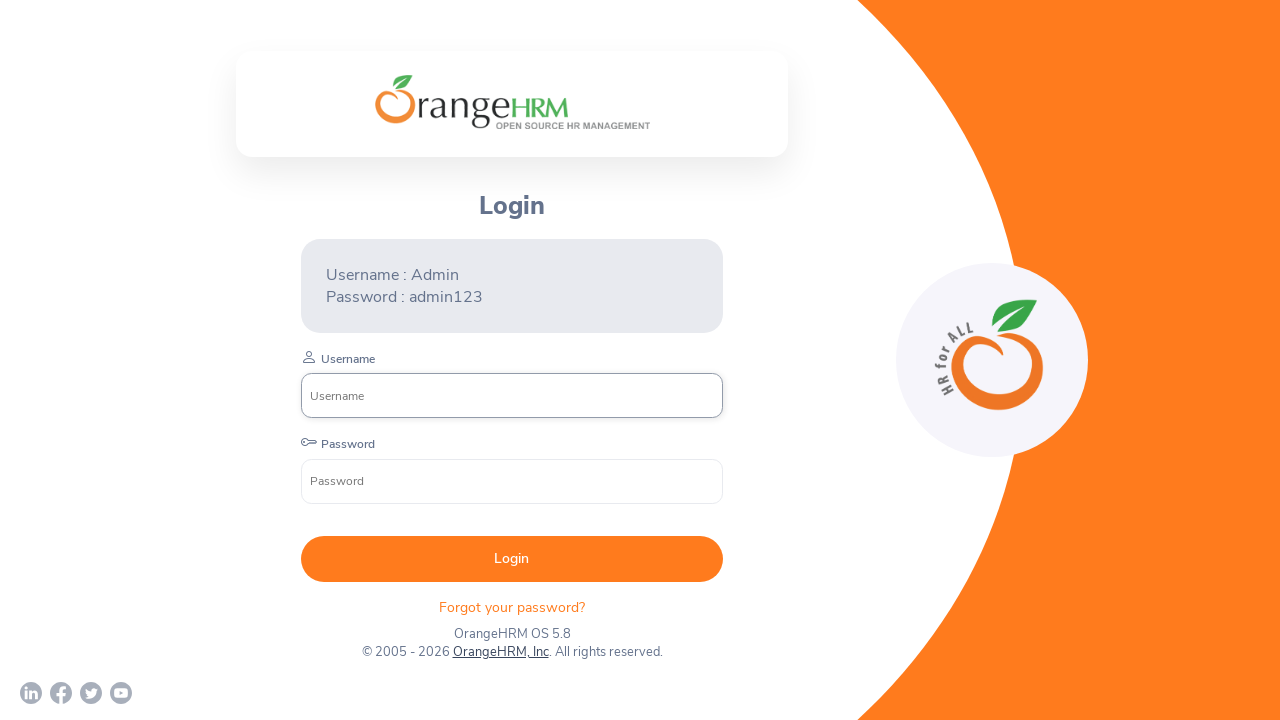

Clicked on the 'OrangeHRM, Inc' link in footer at (500, 652) on text=OrangeHRM, Inc
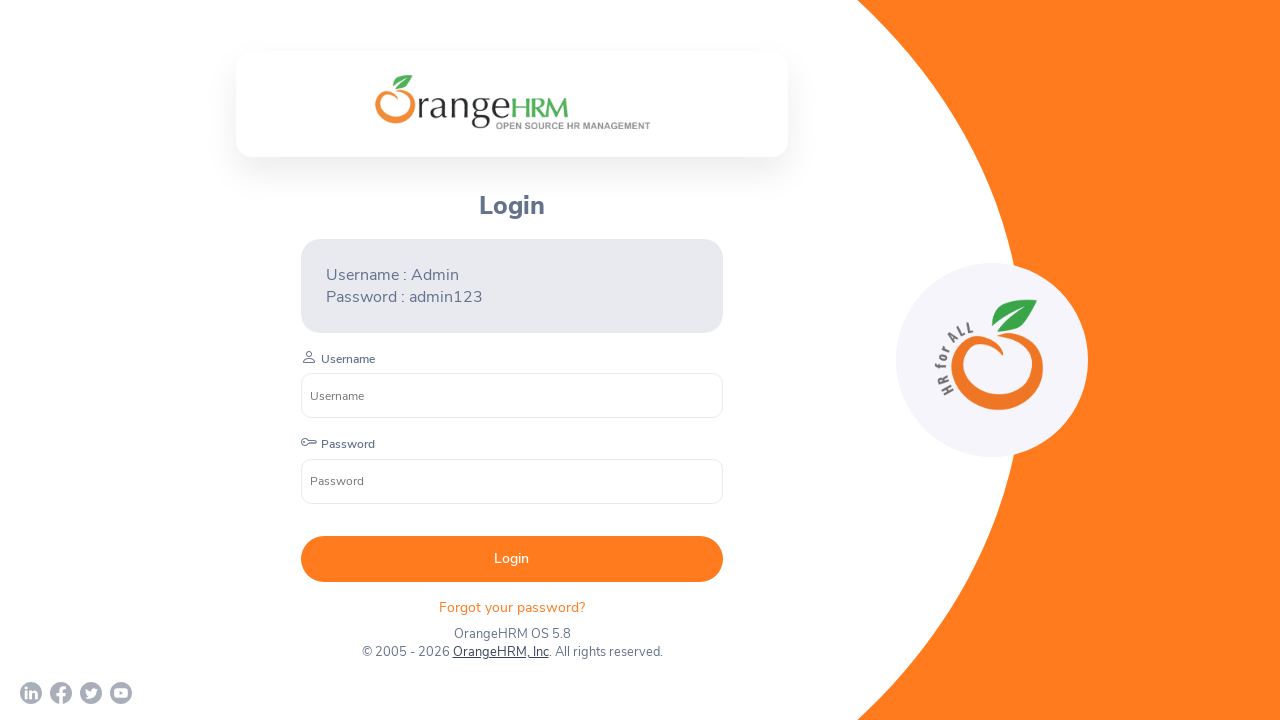

Waited 2 seconds for navigation to complete
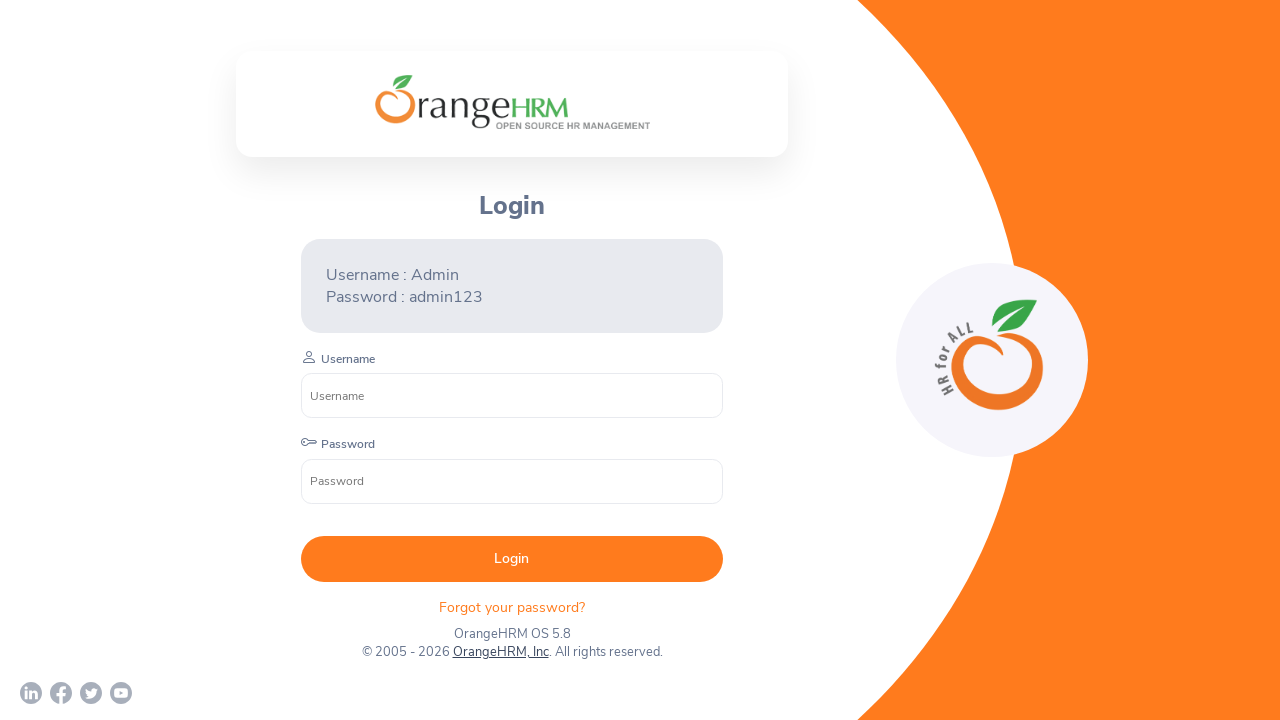

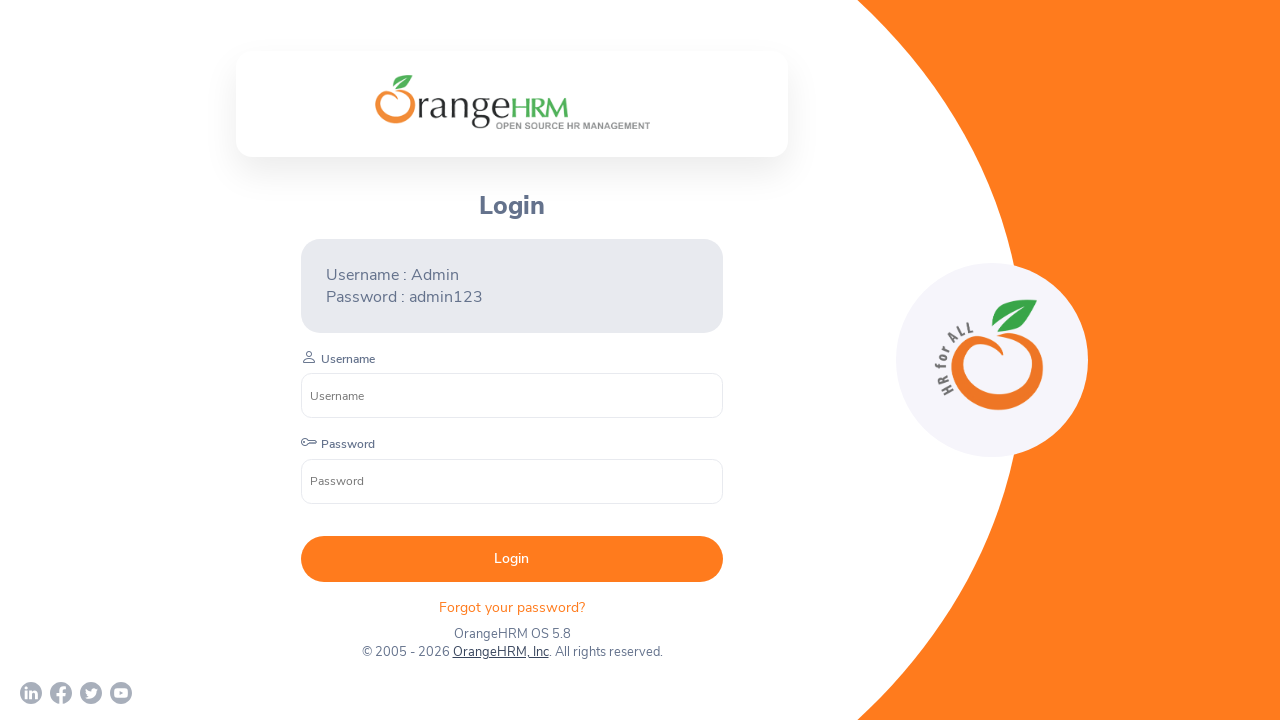